Tests multi-page handling by clicking a documents link that opens a new page, extracting text from the new page, and typing it into a form field

Starting URL: https://rahulshettyacademy.com/loginpagePractise/

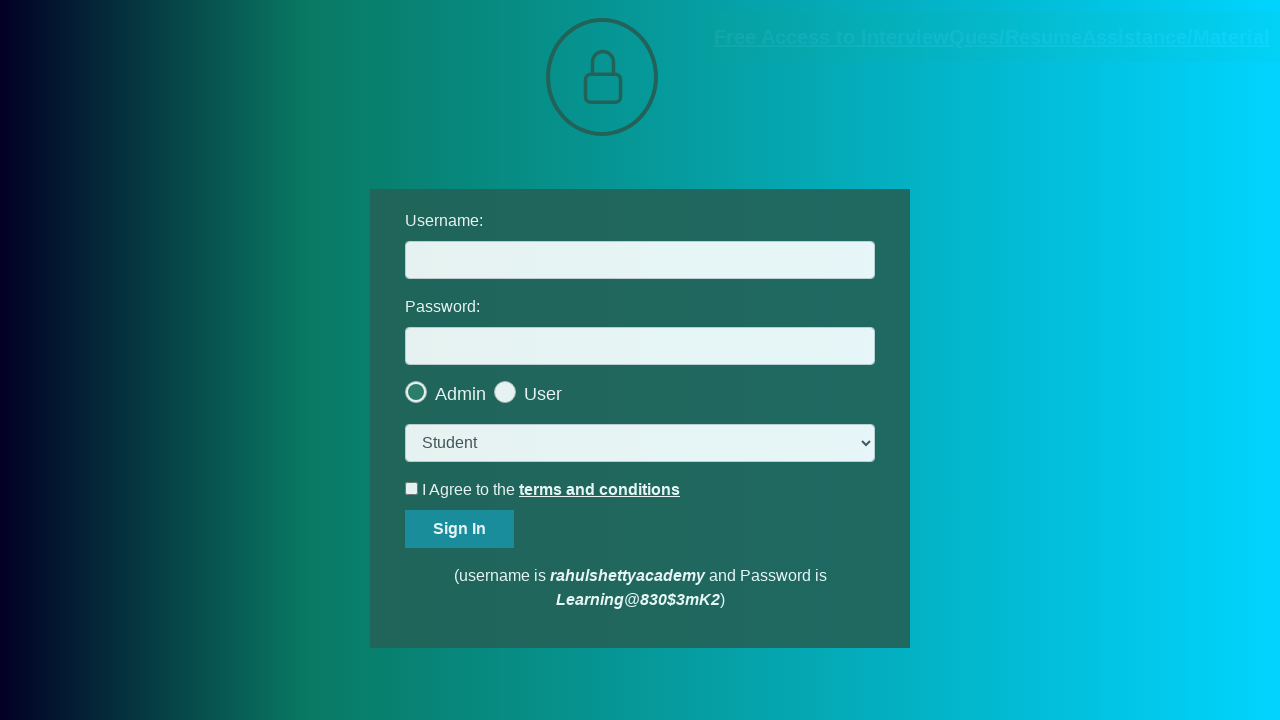

Clicked documents link and new page opened at (992, 37) on [href*='documents-request']
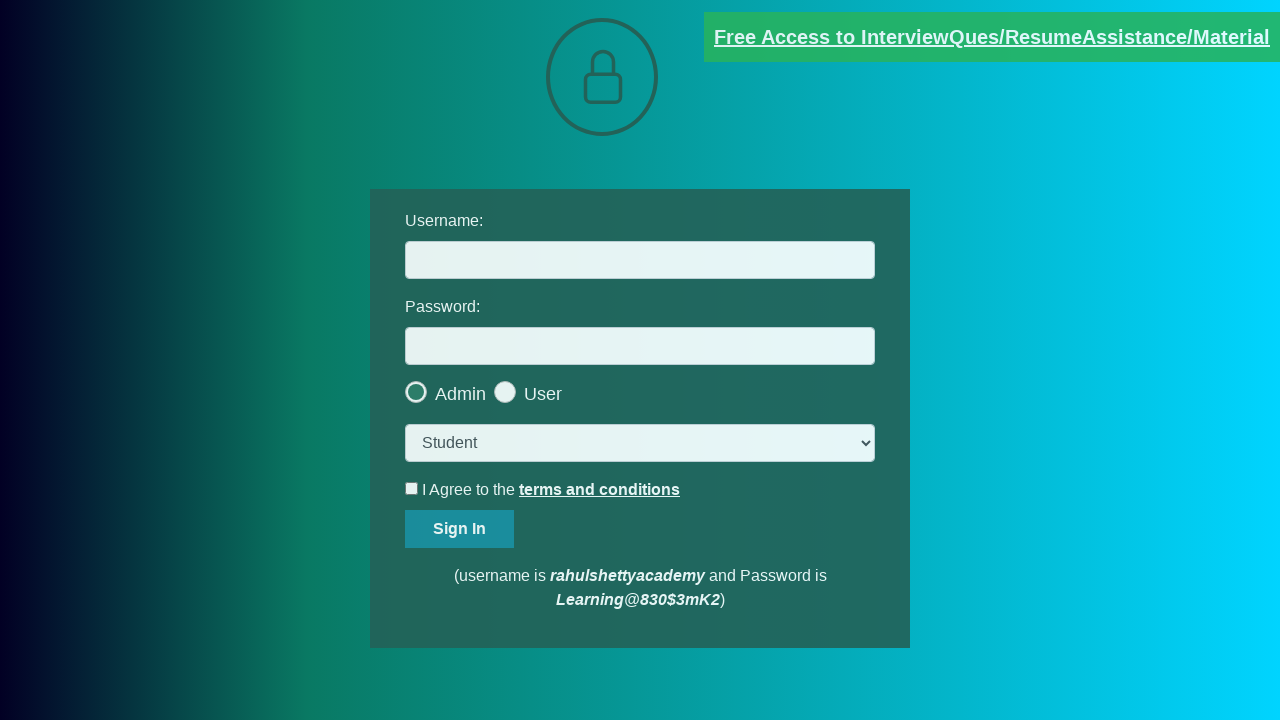

New page finished loading
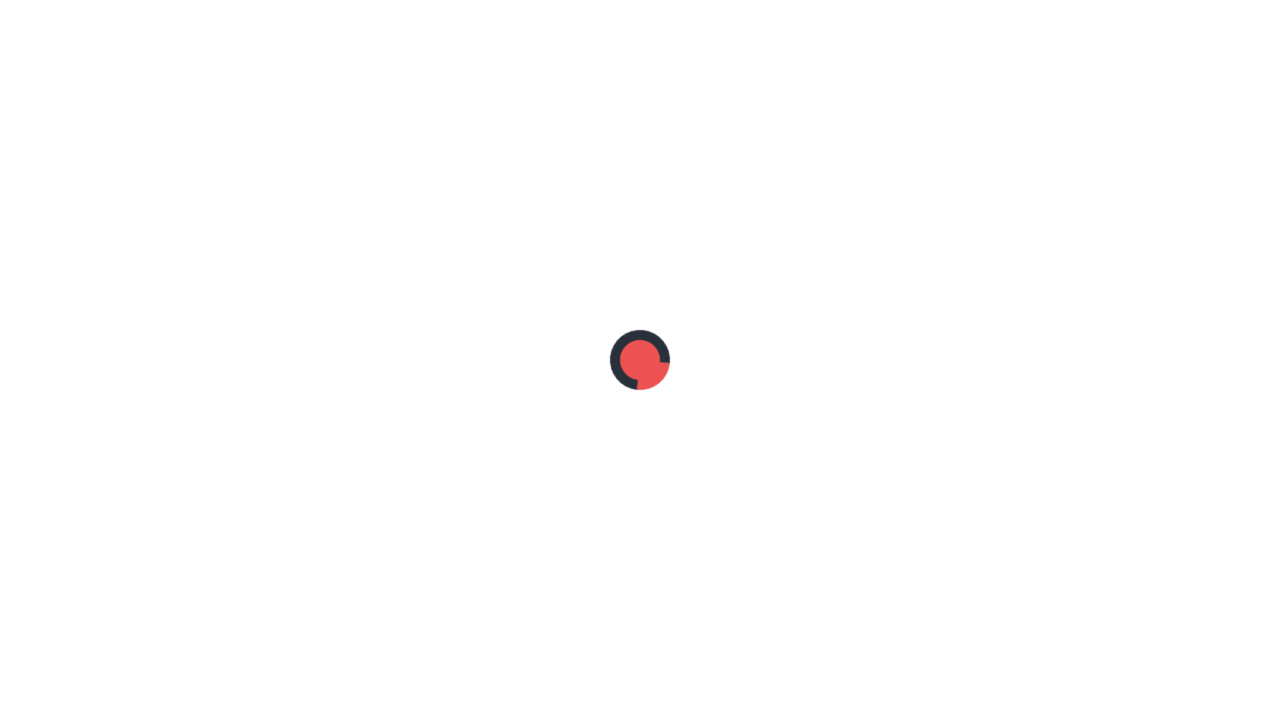

Extracted text from new page element
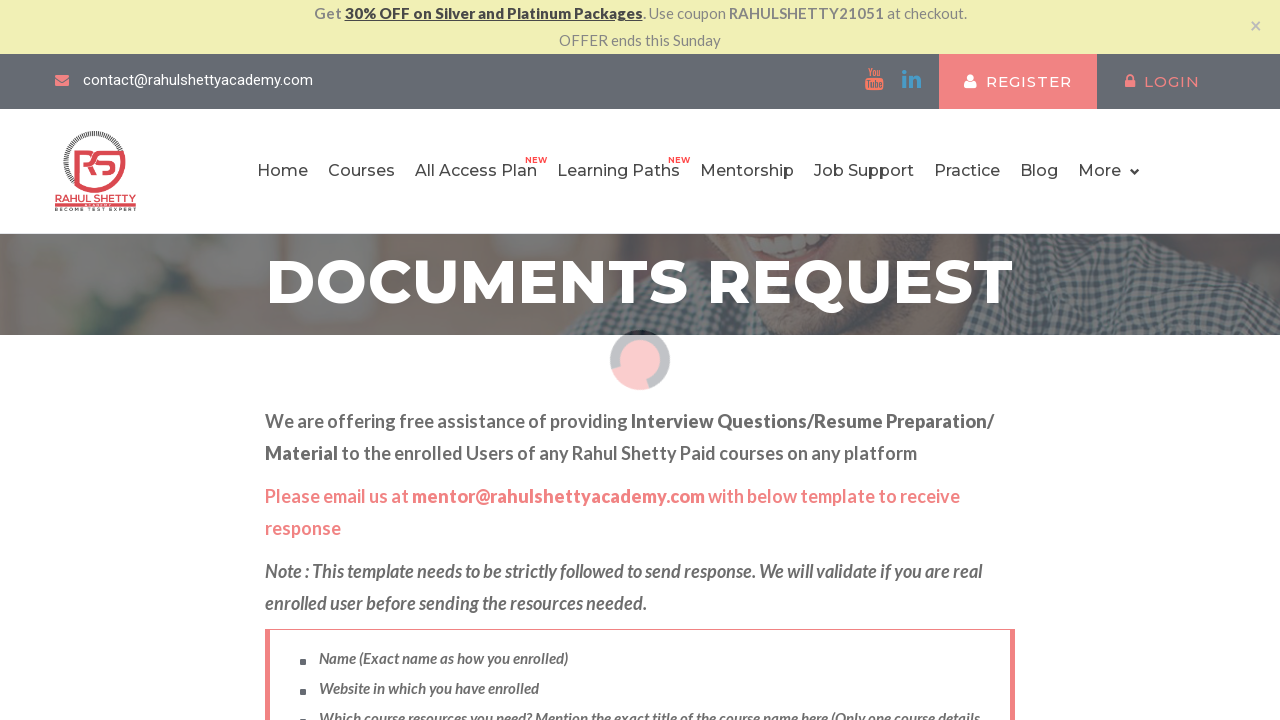

Extracted domain from email text: rahulshettyacademy.com
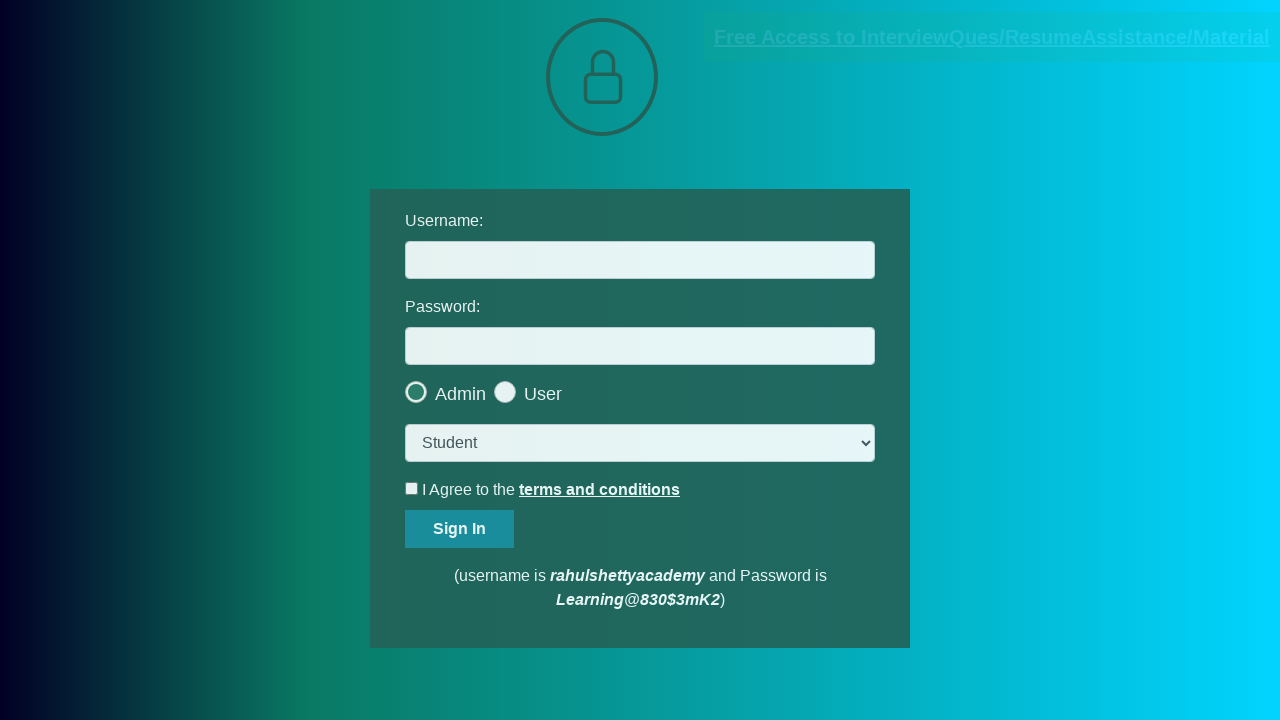

Filled username field with extracted domain: rahulshettyacademy.com on #username
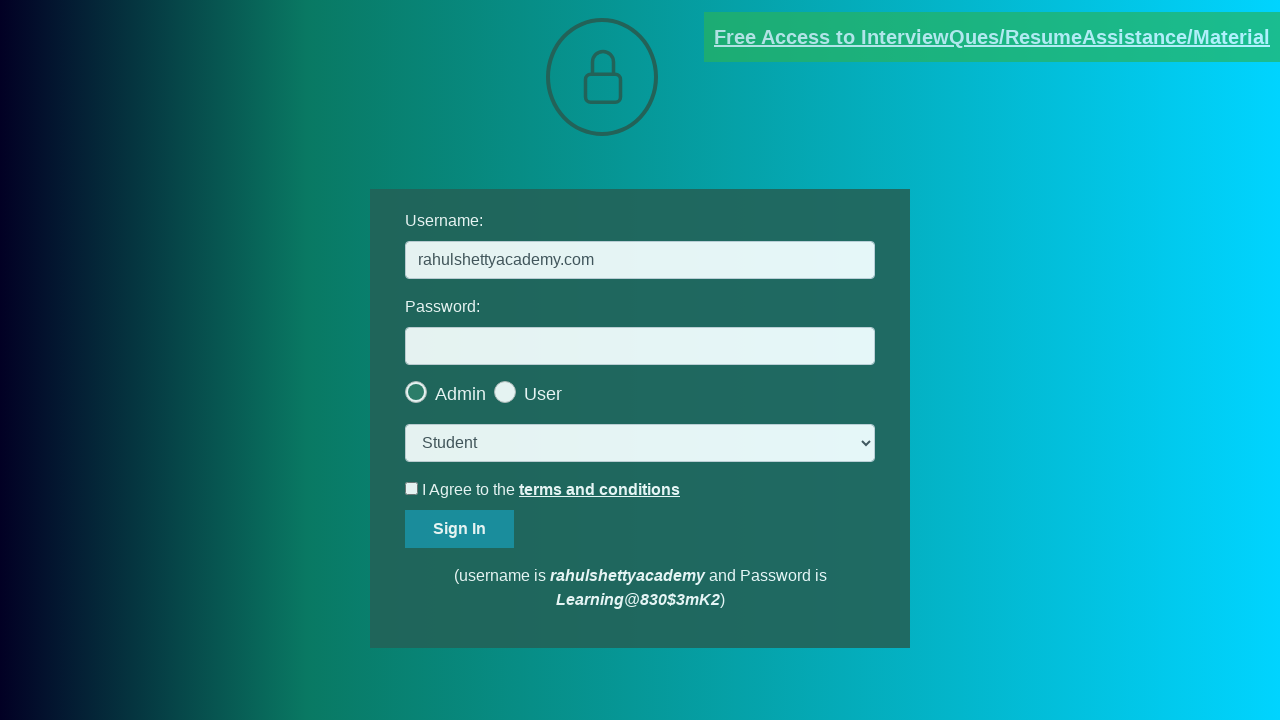

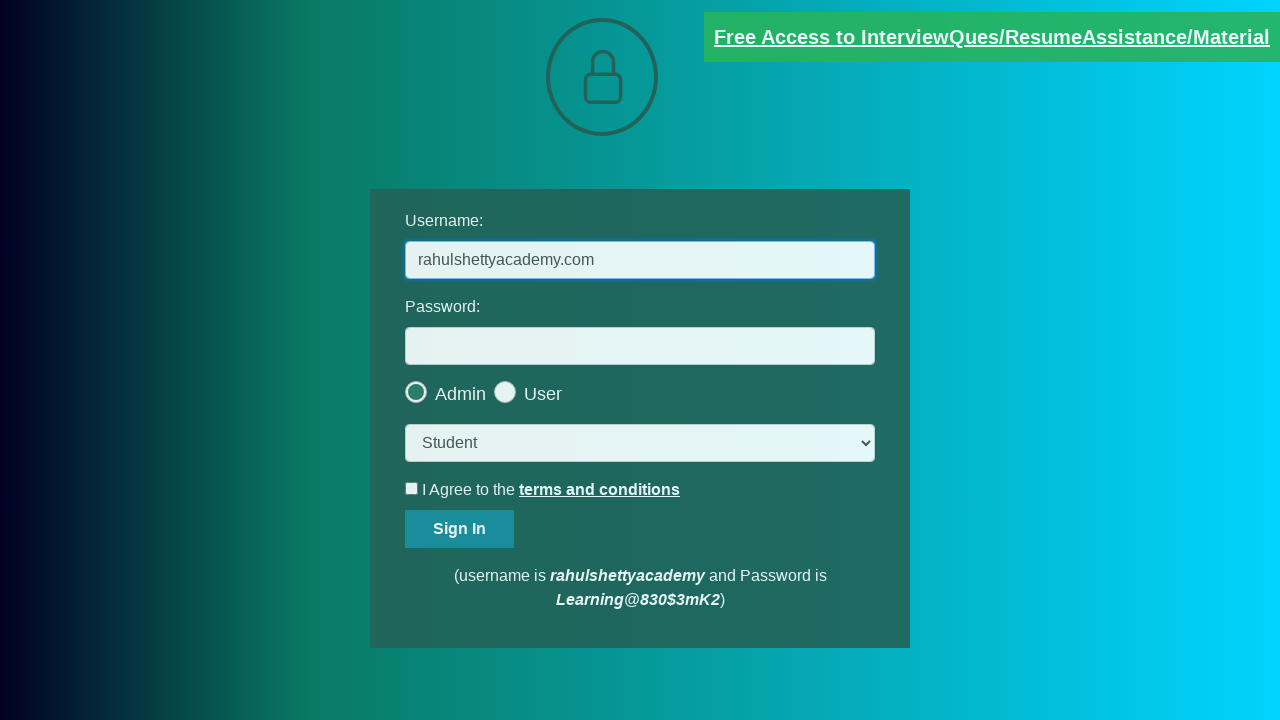